Tests implicit wait functionality by clicking a button that triggers delayed element appearance and then filling a text field

Starting URL: https://www.hyrtutorials.com/p/waits-demo.html

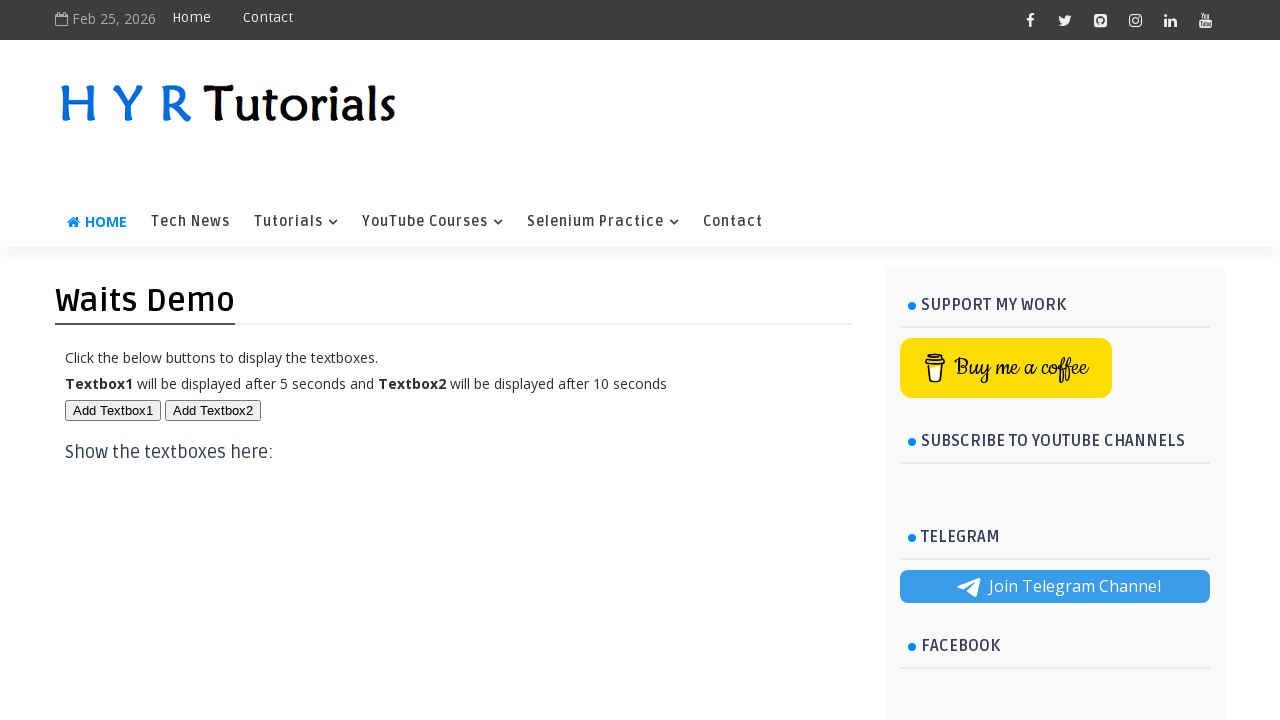

Clicked button that triggers delayed element appearance at (113, 410) on #btn1
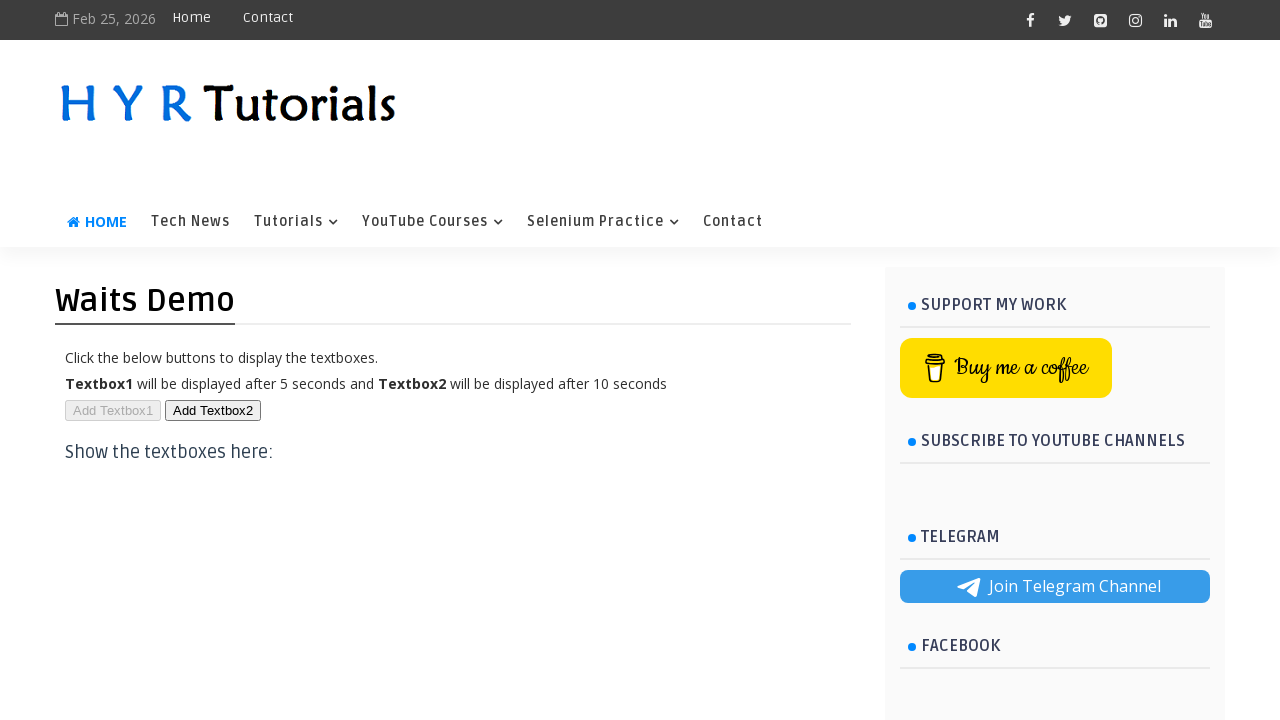

Filled text field with 'Virtusa' after waiting for implicit timeout on #txt1
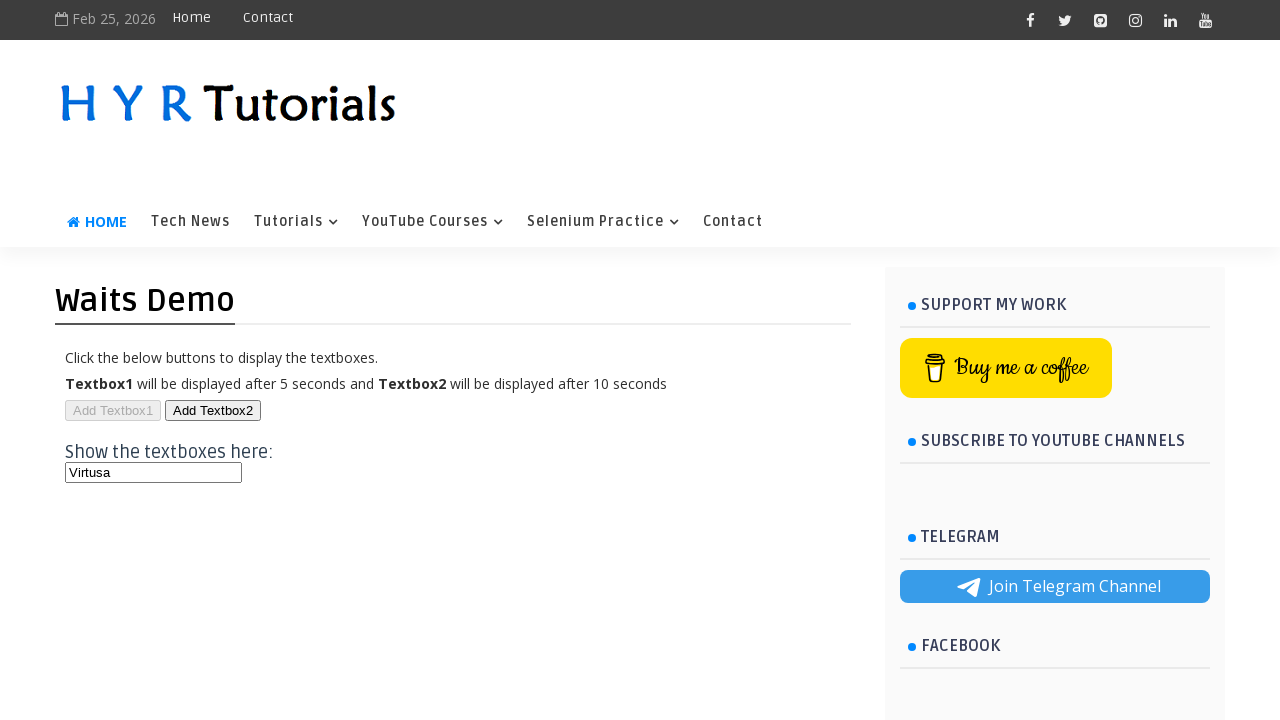

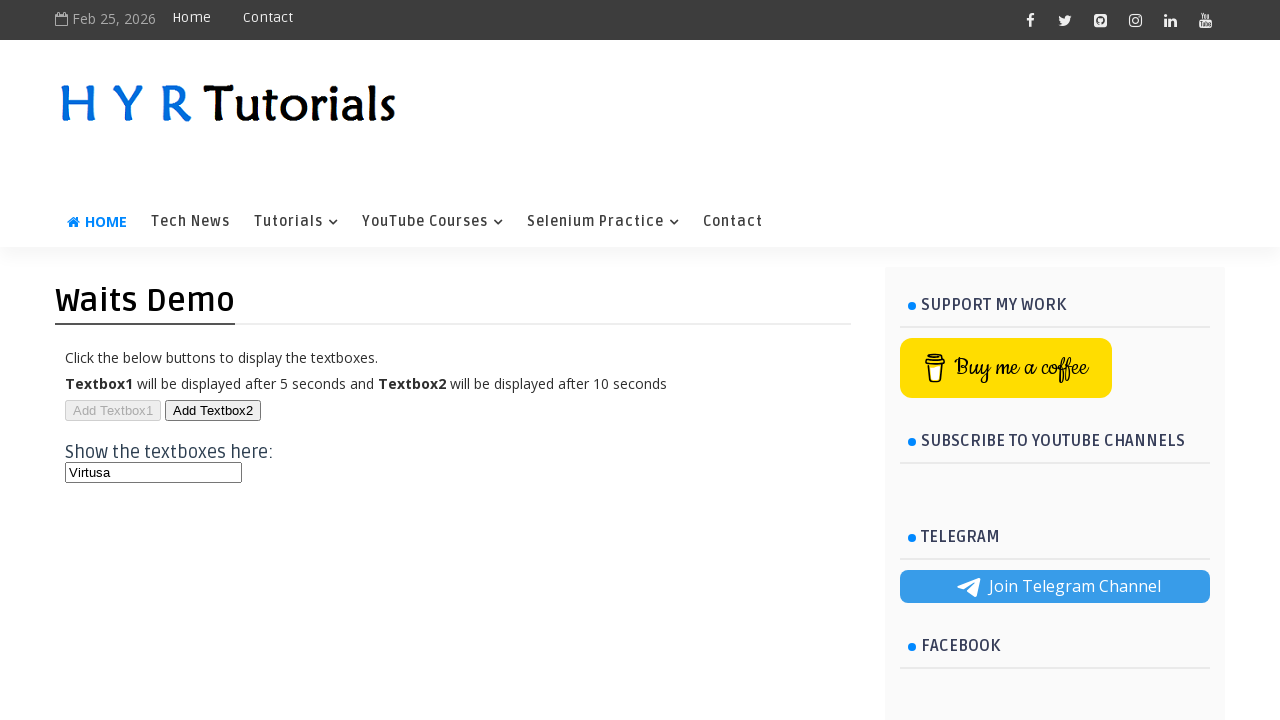